Tests link navigation by clicking on a "Go to Dashboard" link on the LeafGround practice page

Starting URL: https://www.leafground.com/link.xhtml

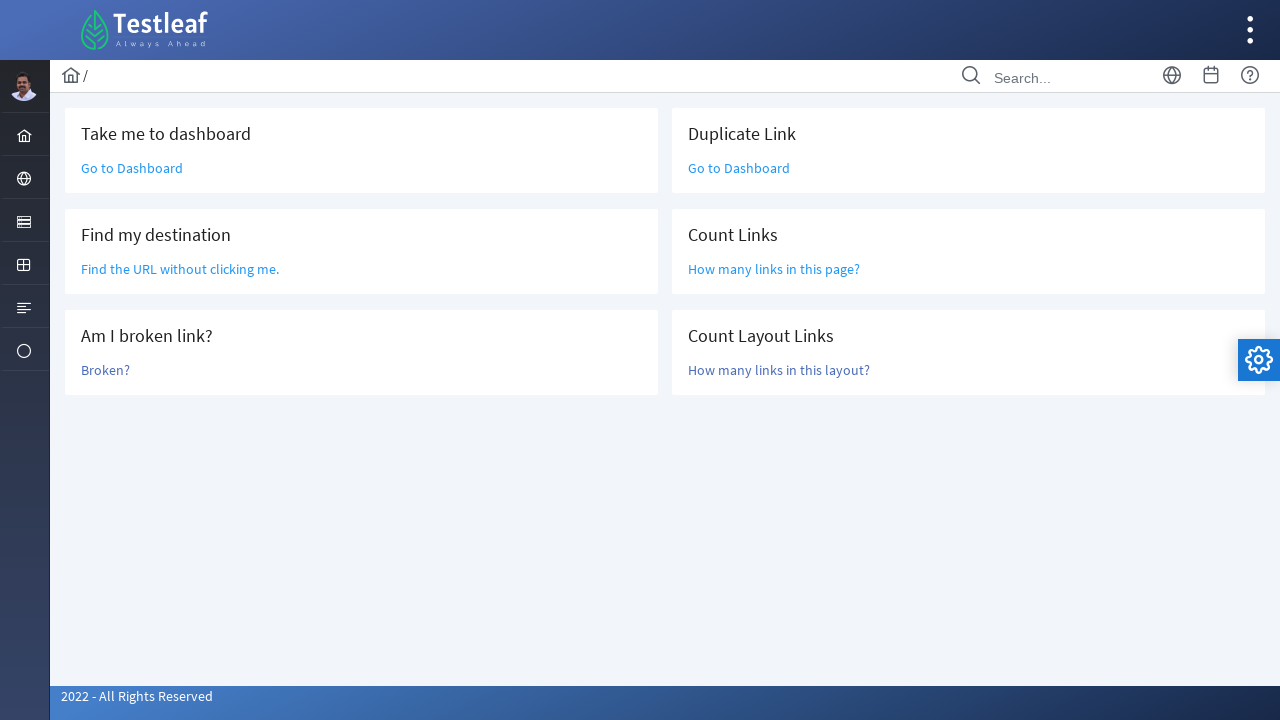

Navigated to LeafGround link practice page
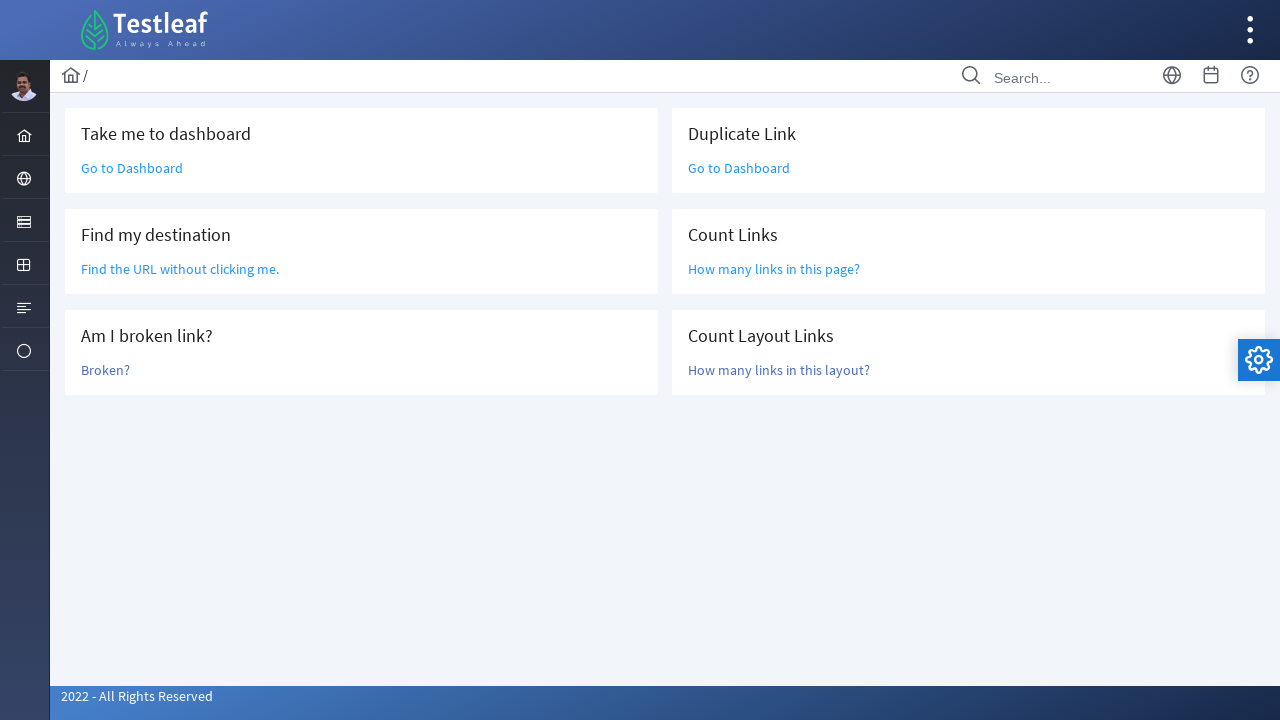

Clicked the 'Go to Dashboard' link at (132, 168) on text=Go to Dashboard
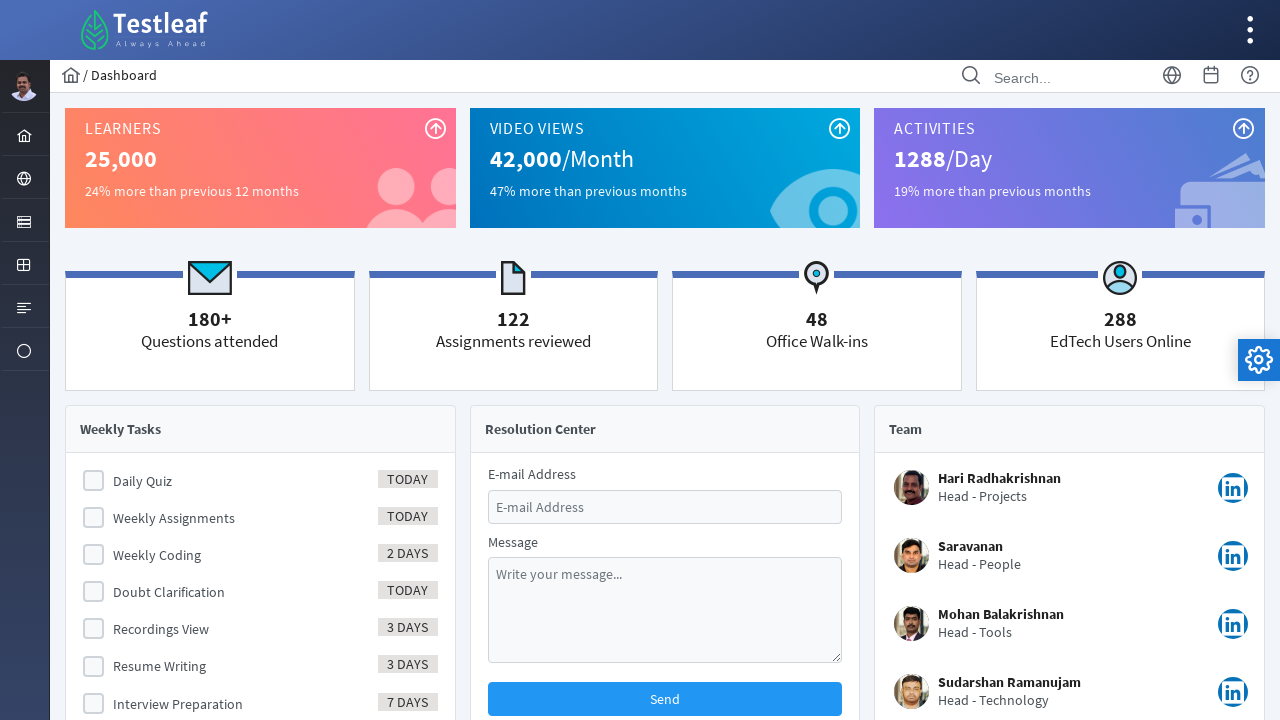

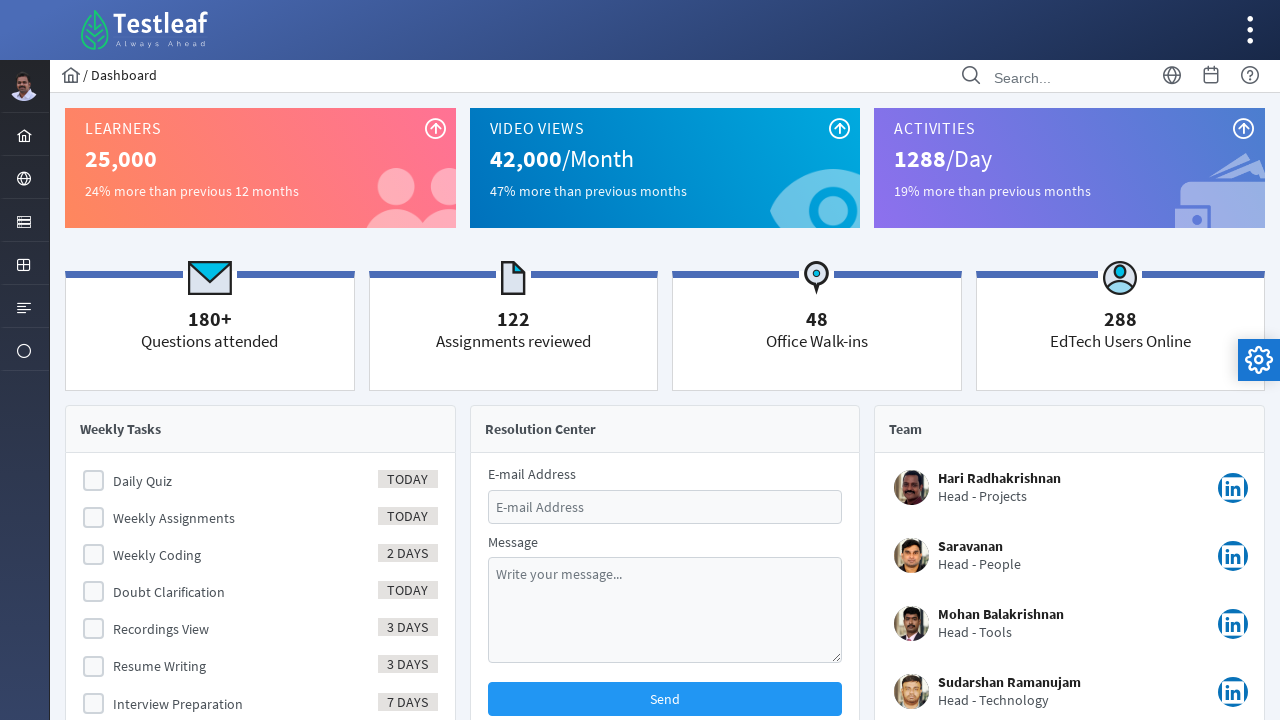